Tests page scrolling functionality by scrolling down the page

Starting URL: https://rahulshettyacademy.com/AutomationPractice/

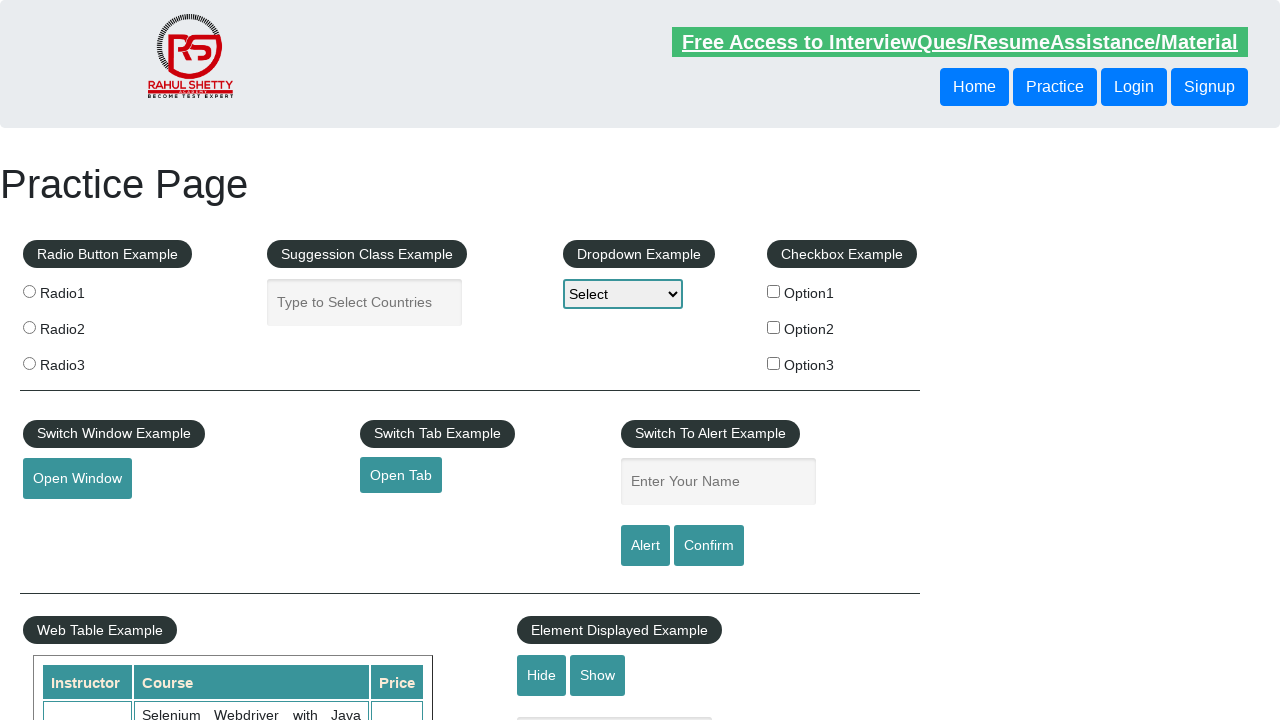

Scrolled page down to position (500, 648)
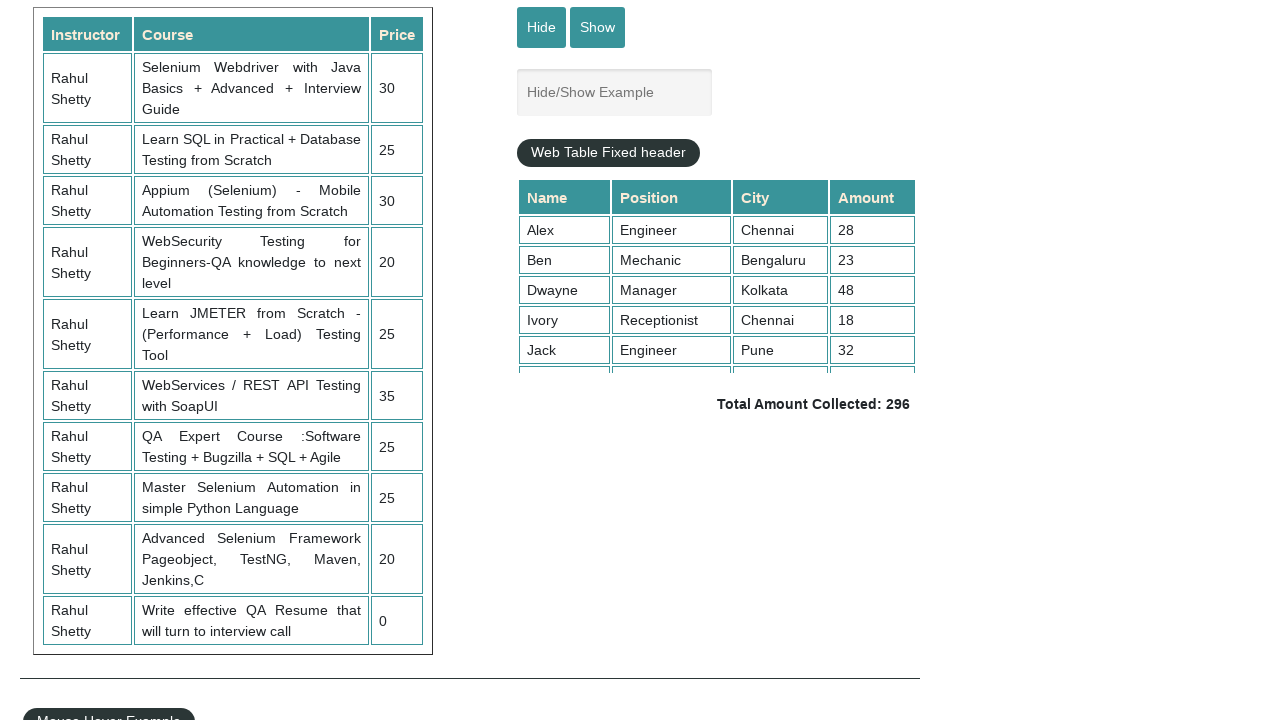

Waited 1 second for scroll effect to be visible
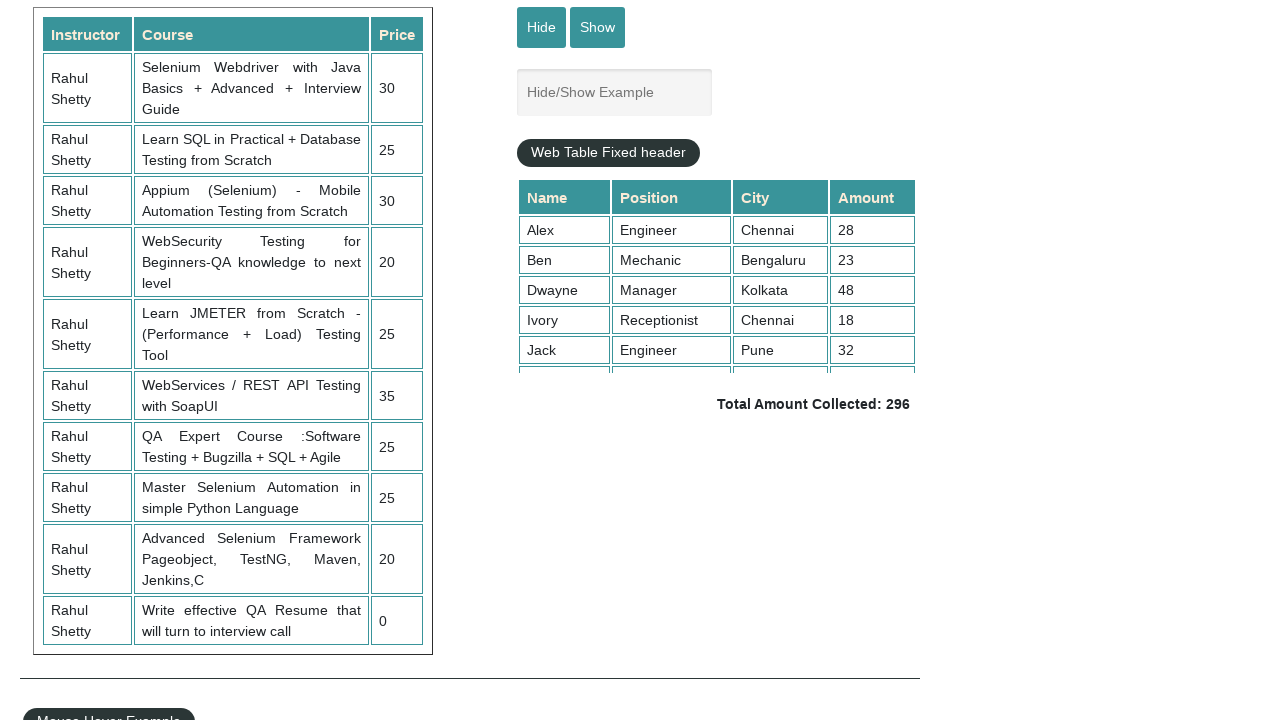

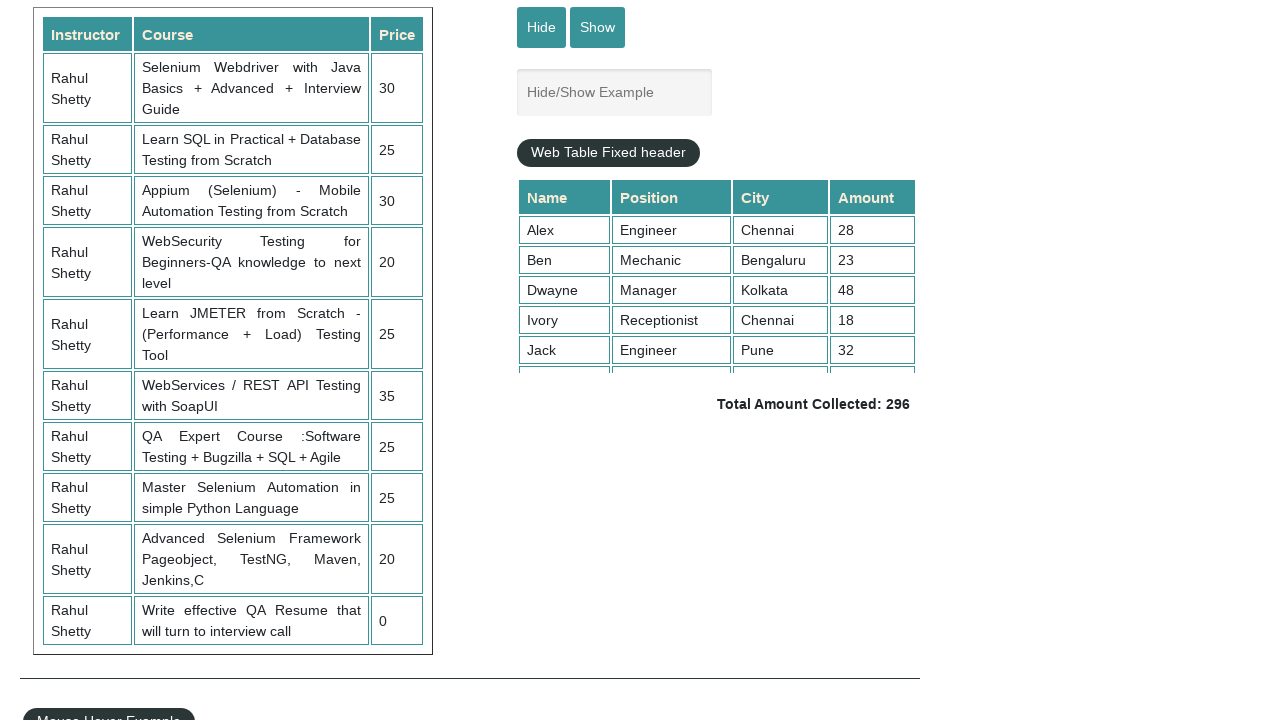